Navigates to the OrangeHRM login page and verifies that the login button is present and visible on the page.

Starting URL: https://opensource-demo.orangehrmlive.com/web/index.php/auth/login

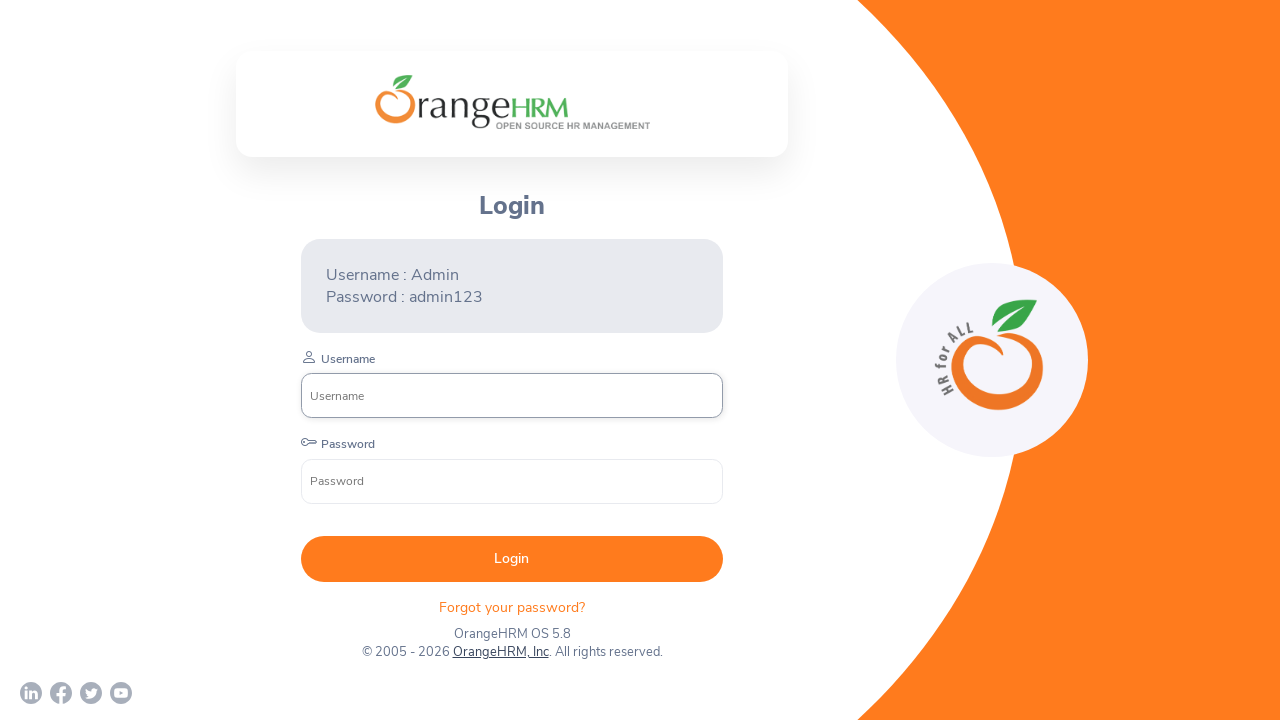

Navigated to OrangeHRM login page
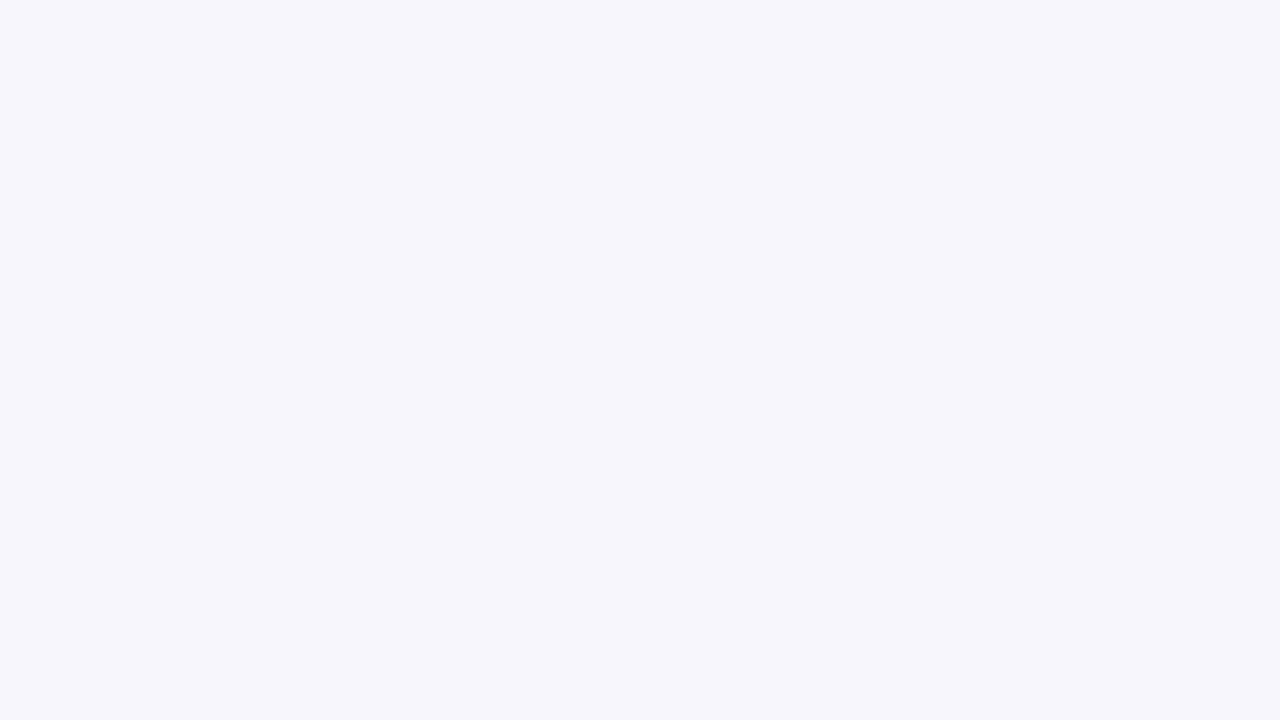

Login button became visible on the page
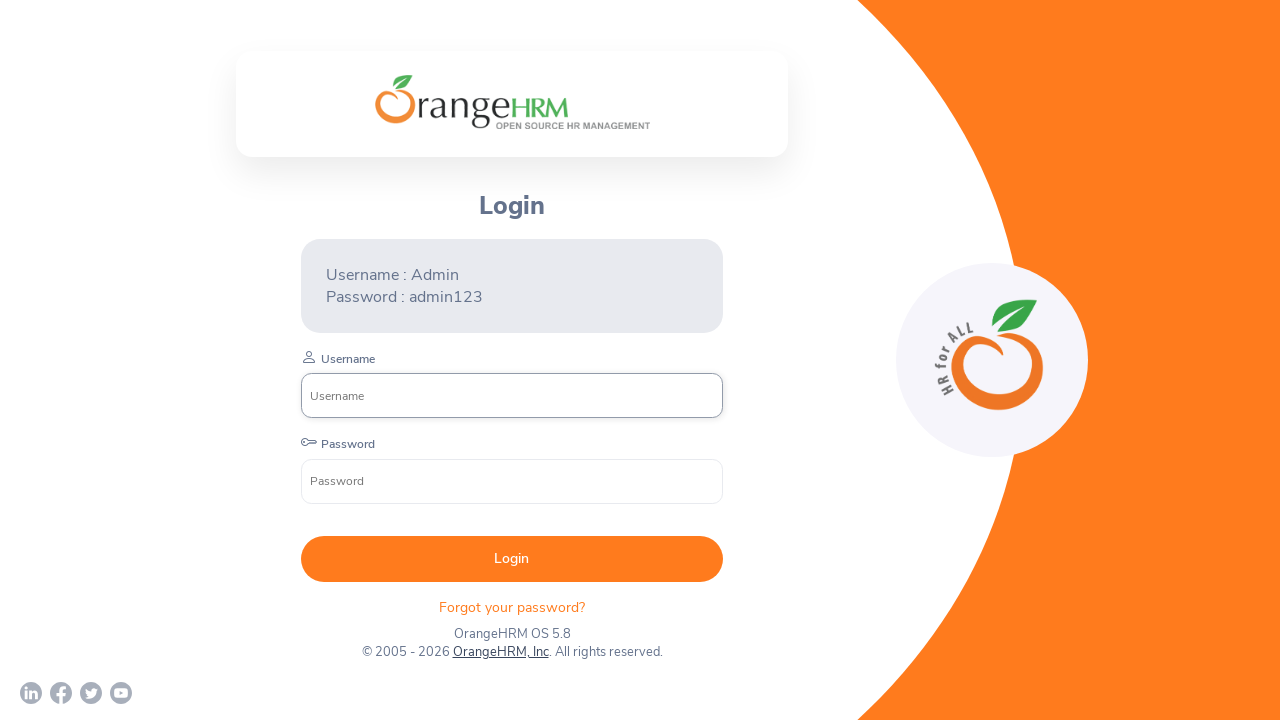

Verified login button is visible
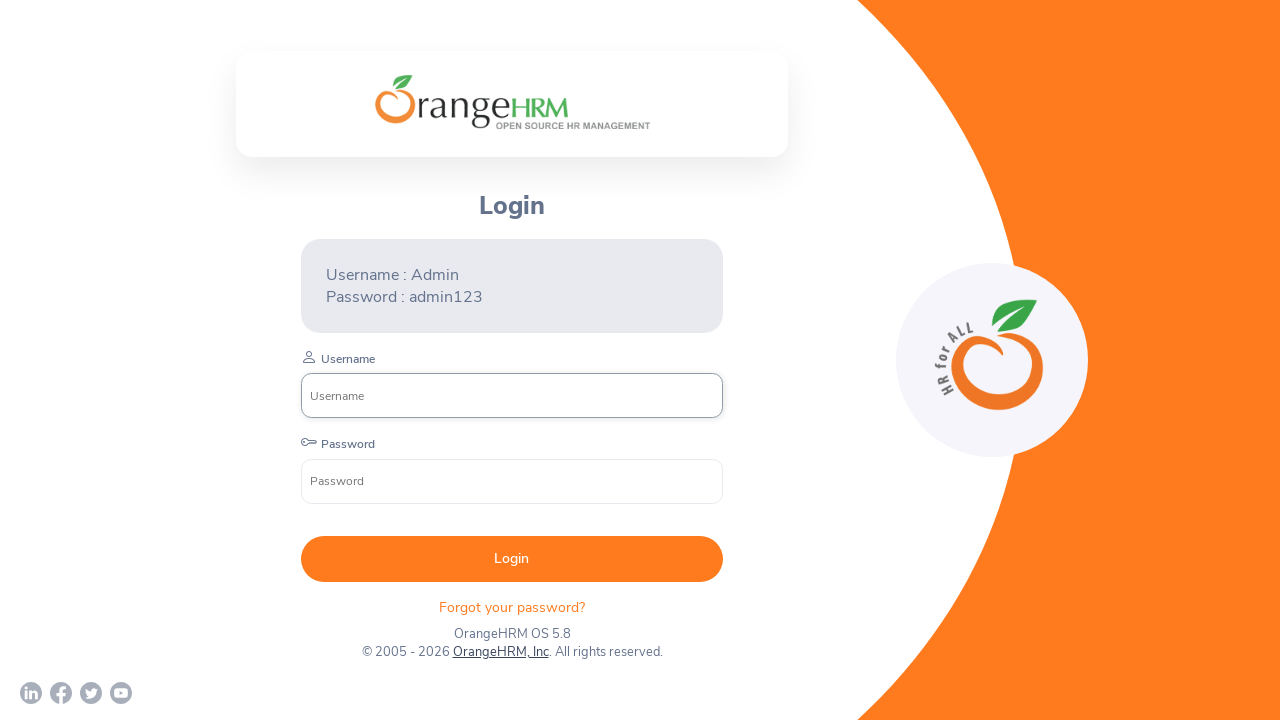

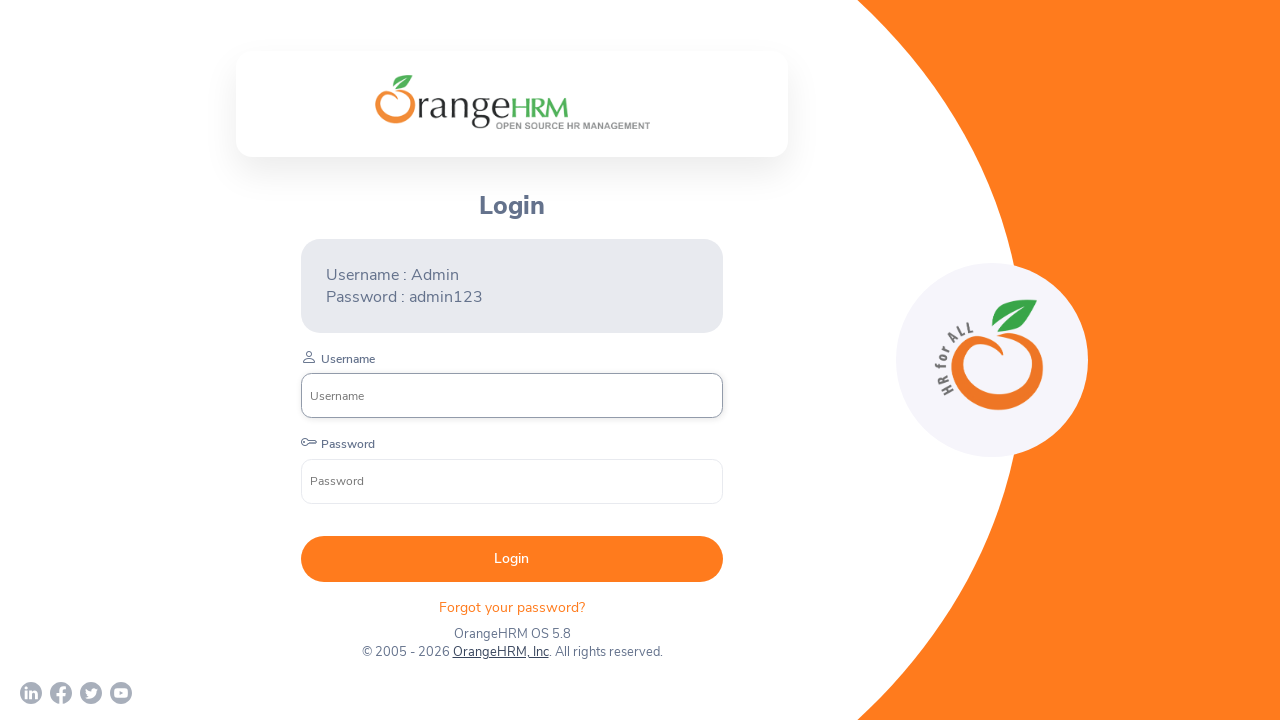